Navigates to a 9to5Google article, attempts to interact with page elements and perform a search

Starting URL: https://9to5google.com/2022/09/08/google-fi-iphone-wi-fi-calling/

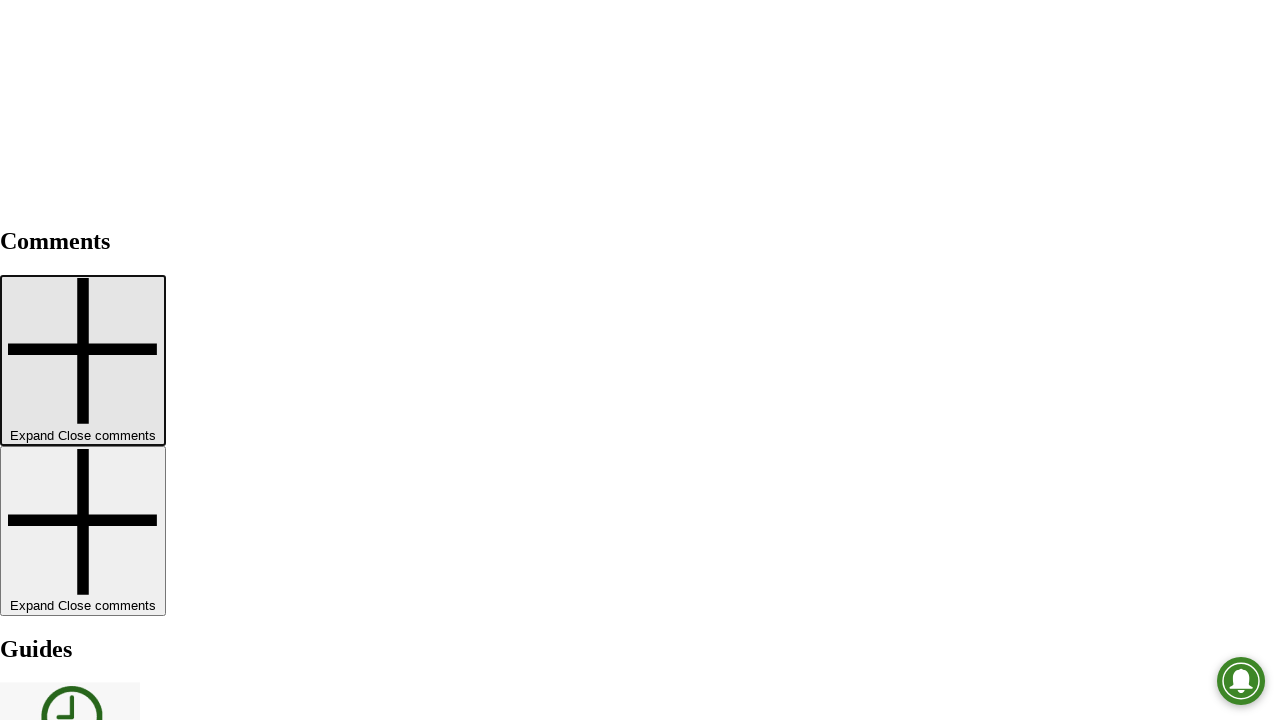

Navigated to 9to5Google article about Google Fi iPhone Wi-Fi calling
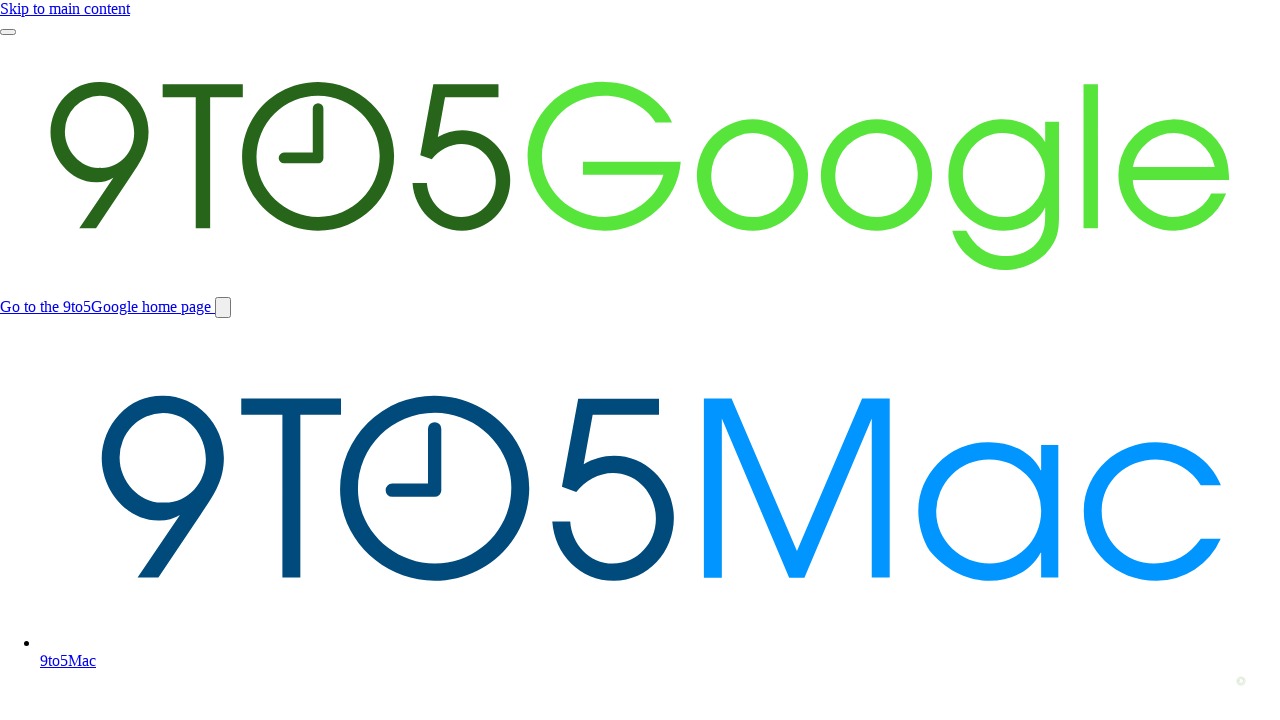

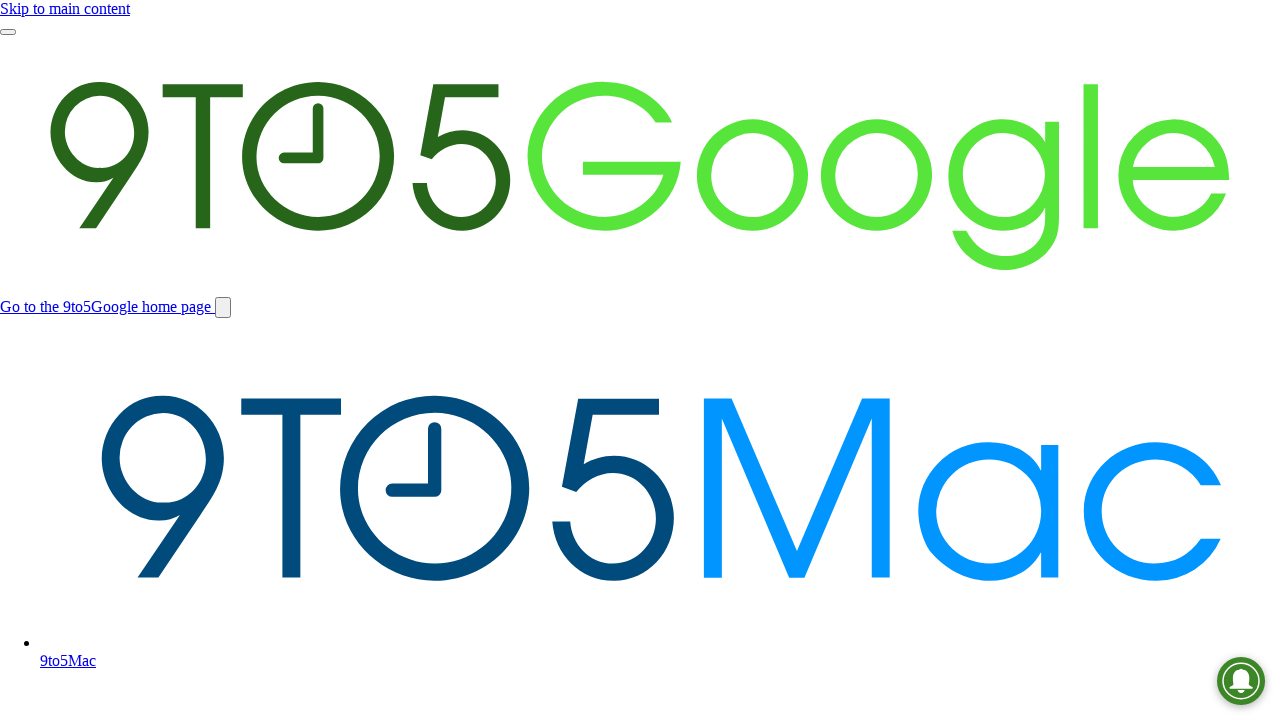